Tests that the currently applied filter link is highlighted with a selected class.

Starting URL: https://demo.playwright.dev/todomvc

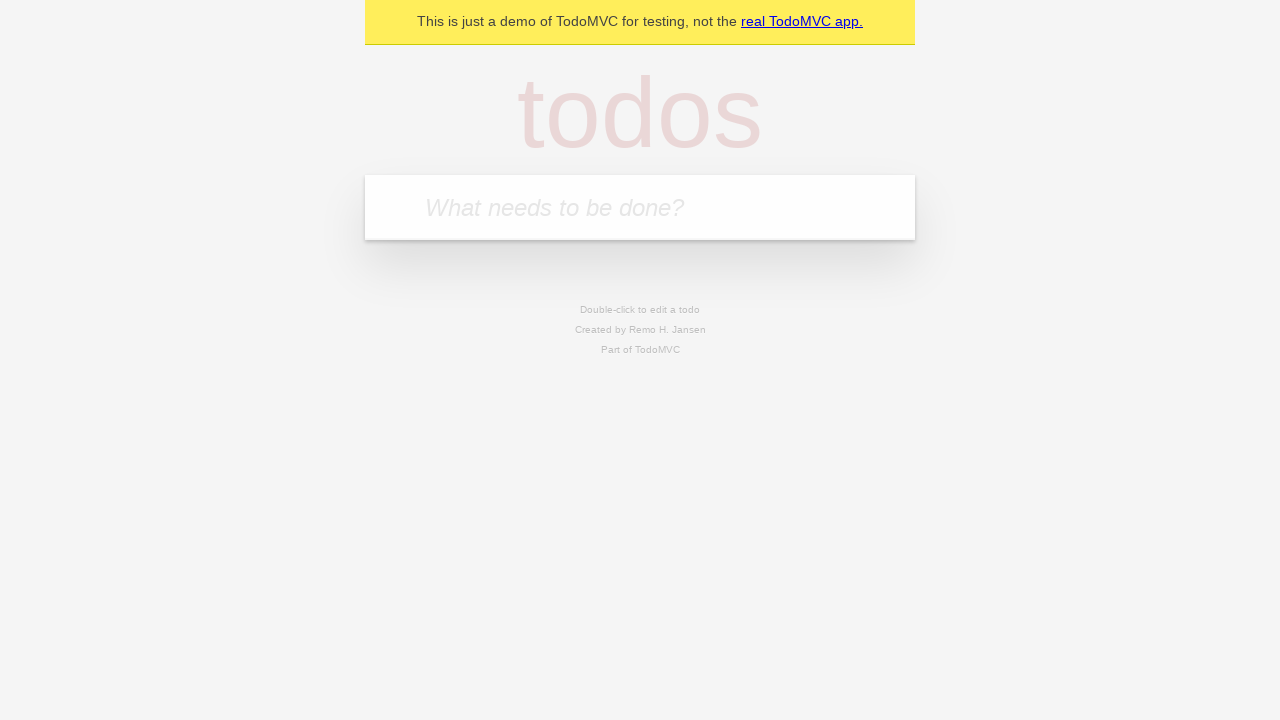

Filled todo input with 'buy some cheese' on internal:attr=[placeholder="What needs to be done?"i]
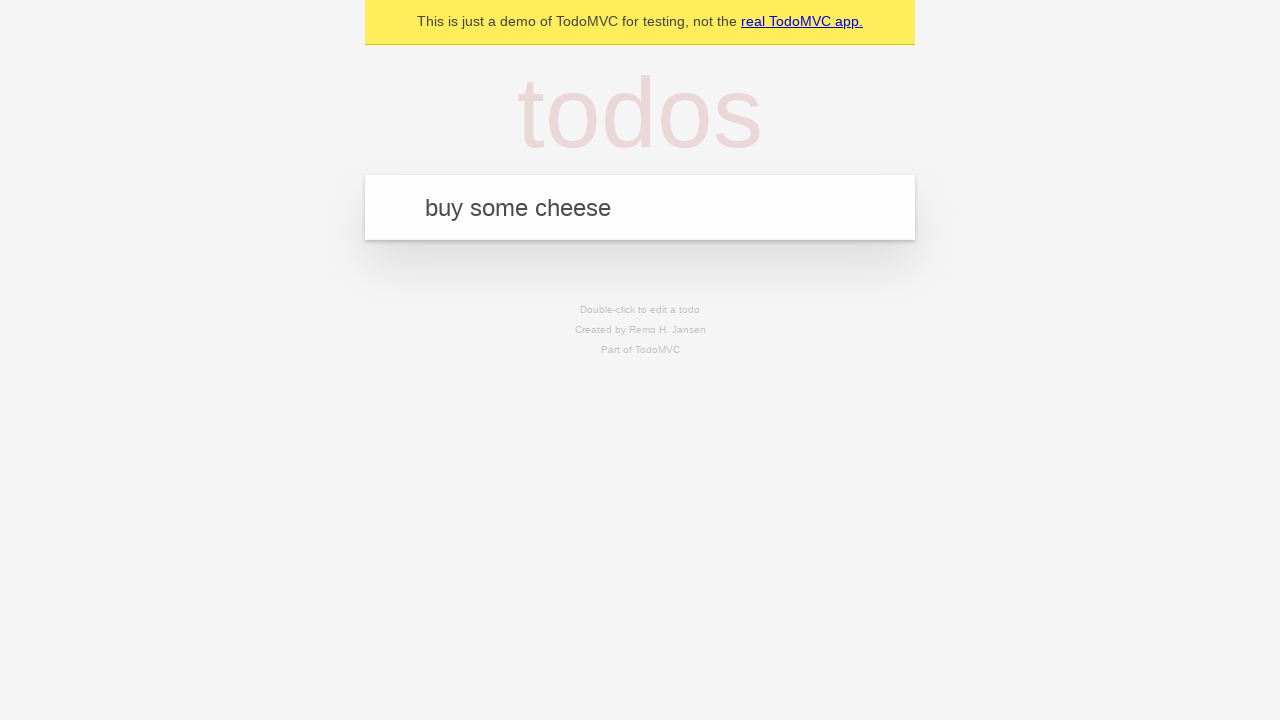

Pressed Enter to create first todo item on internal:attr=[placeholder="What needs to be done?"i]
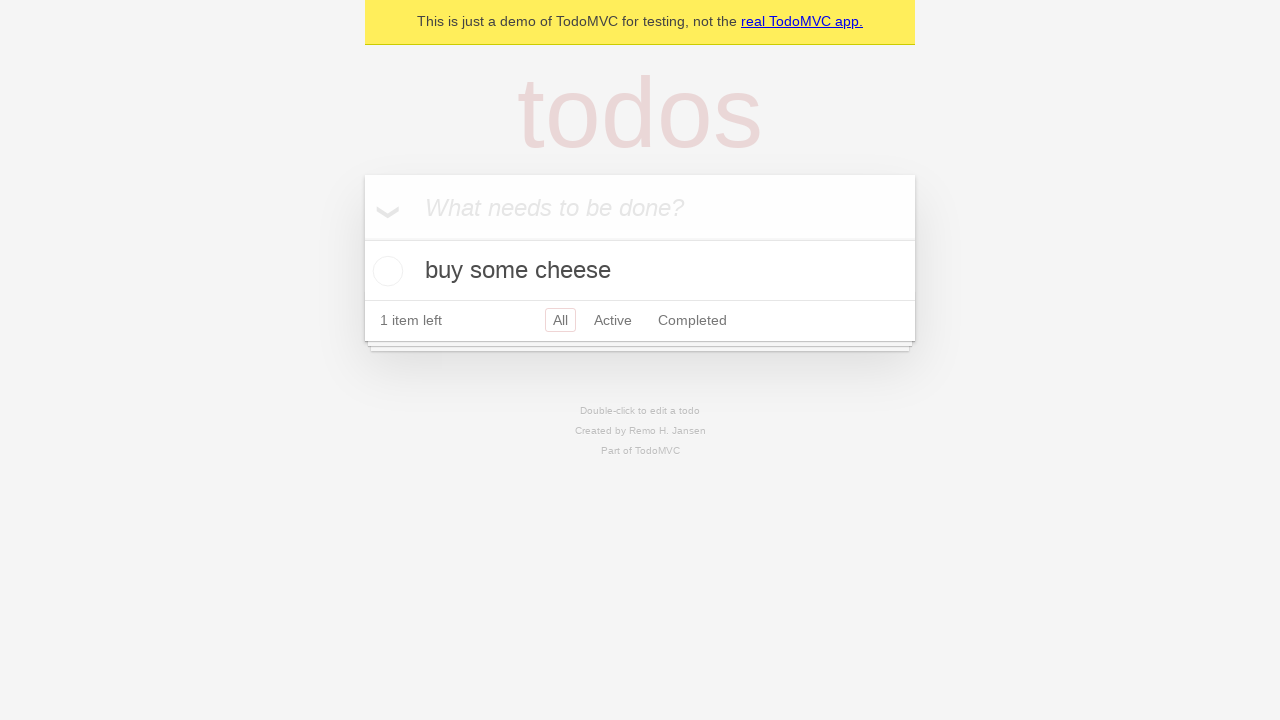

Filled todo input with 'feed the cat' on internal:attr=[placeholder="What needs to be done?"i]
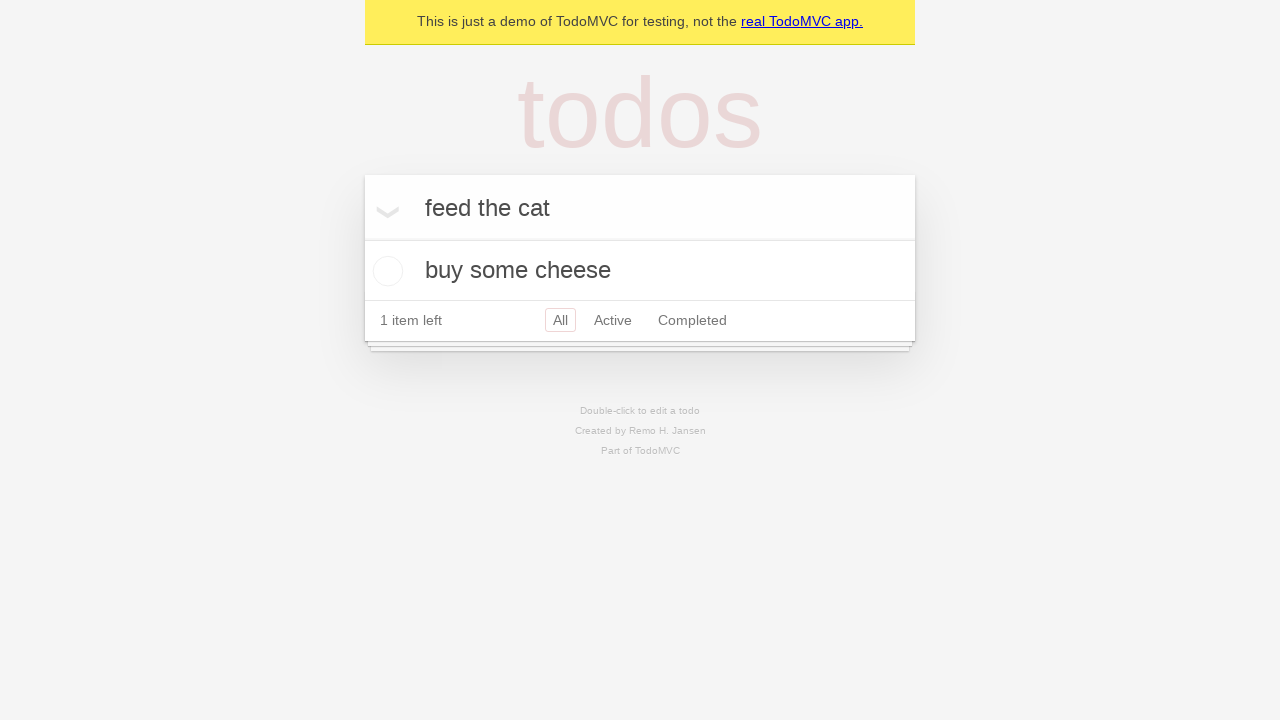

Pressed Enter to create second todo item on internal:attr=[placeholder="What needs to be done?"i]
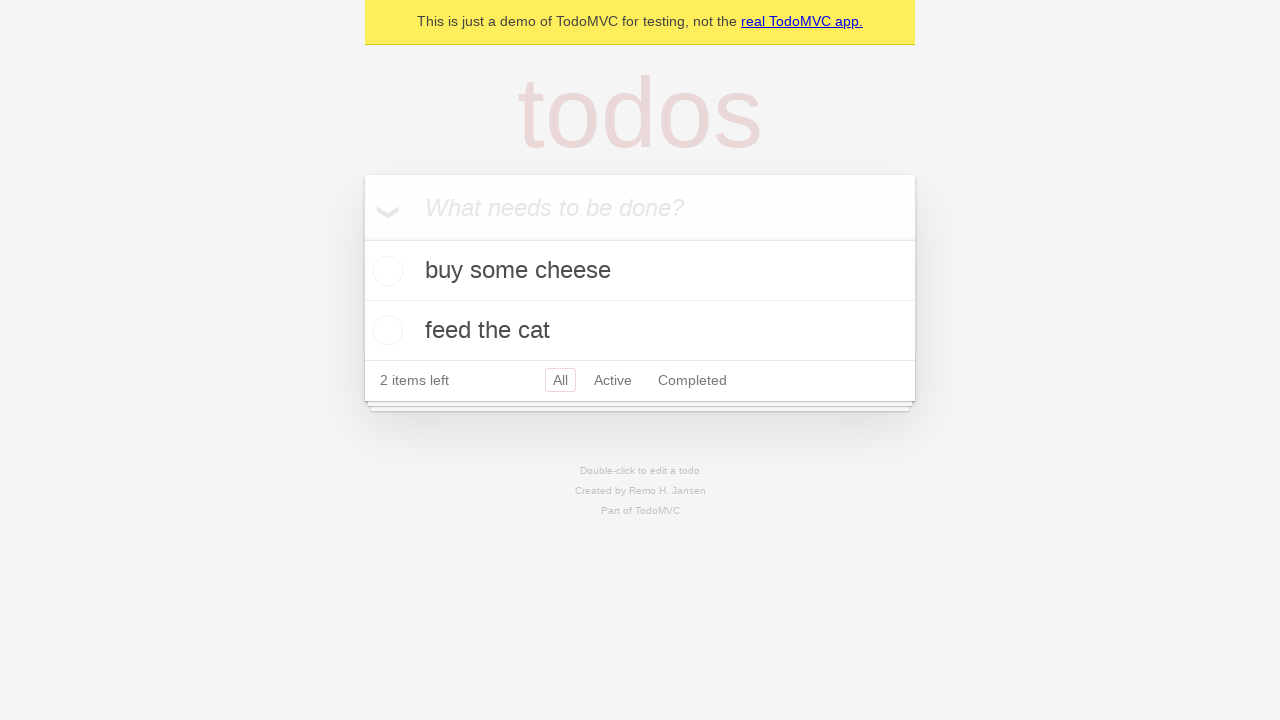

Filled todo input with 'book a doctors appointment' on internal:attr=[placeholder="What needs to be done?"i]
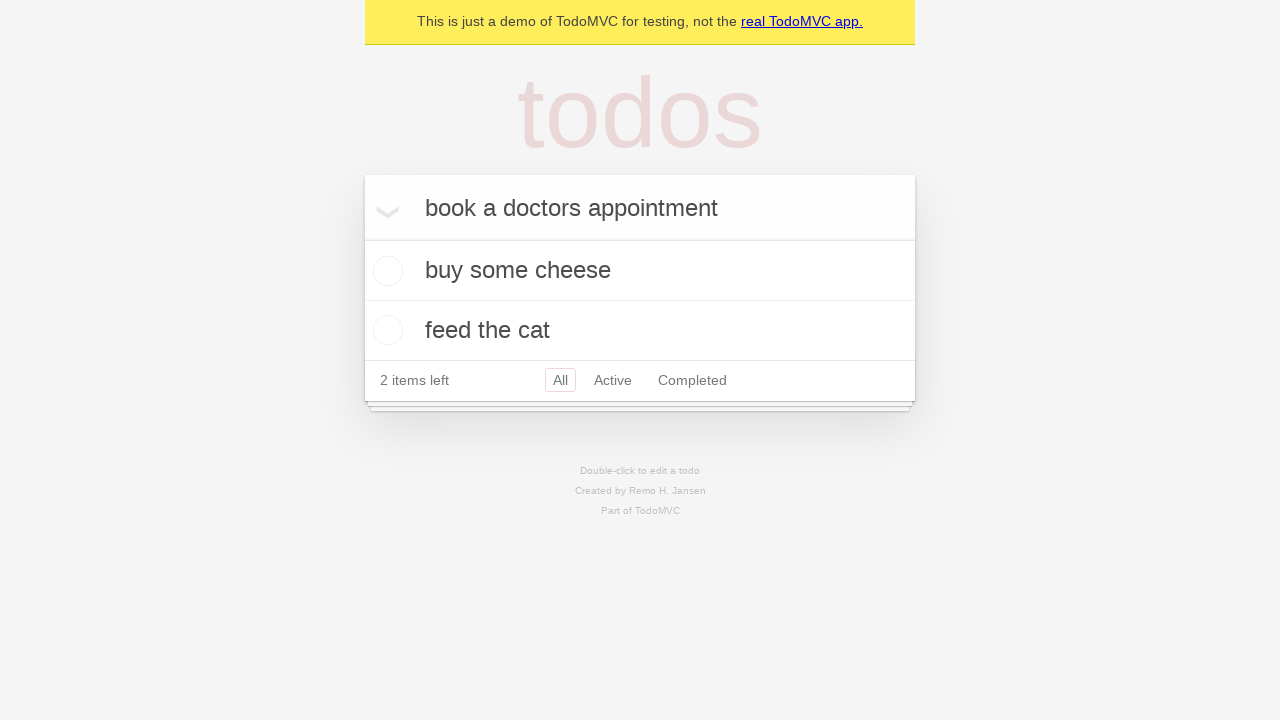

Pressed Enter to create third todo item on internal:attr=[placeholder="What needs to be done?"i]
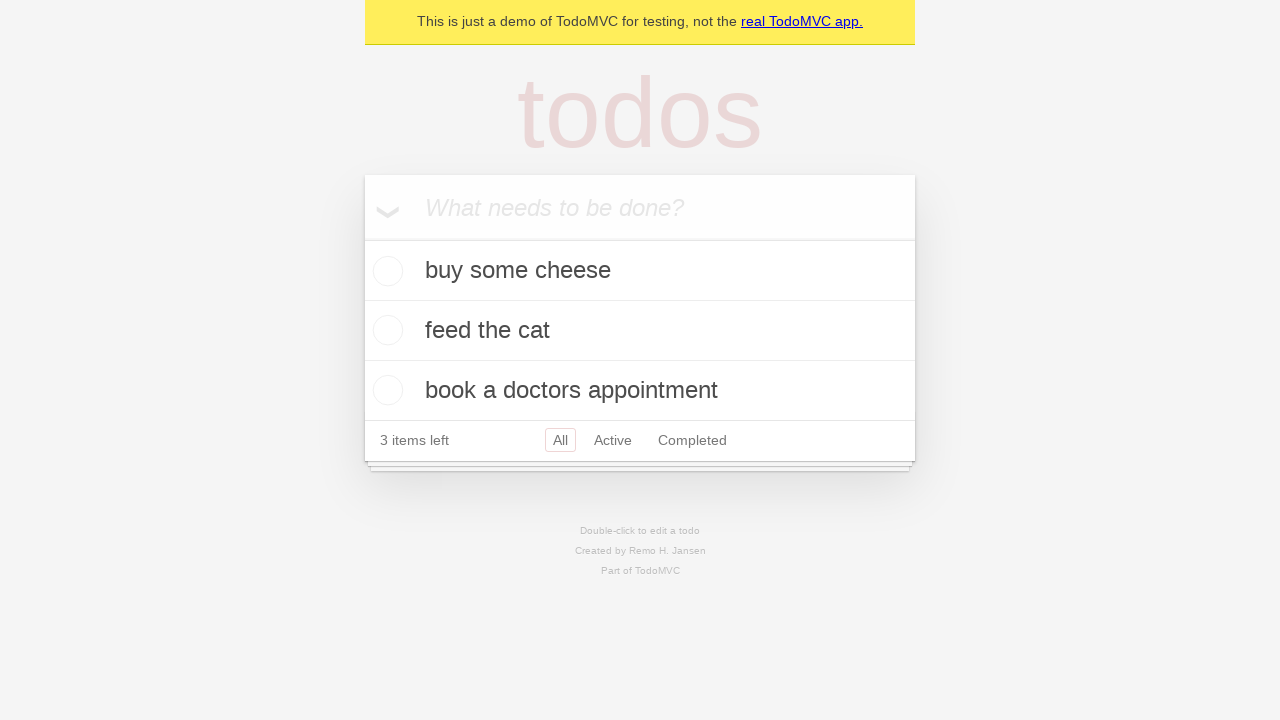

Clicked Active filter link at (613, 440) on internal:role=link[name="Active"i]
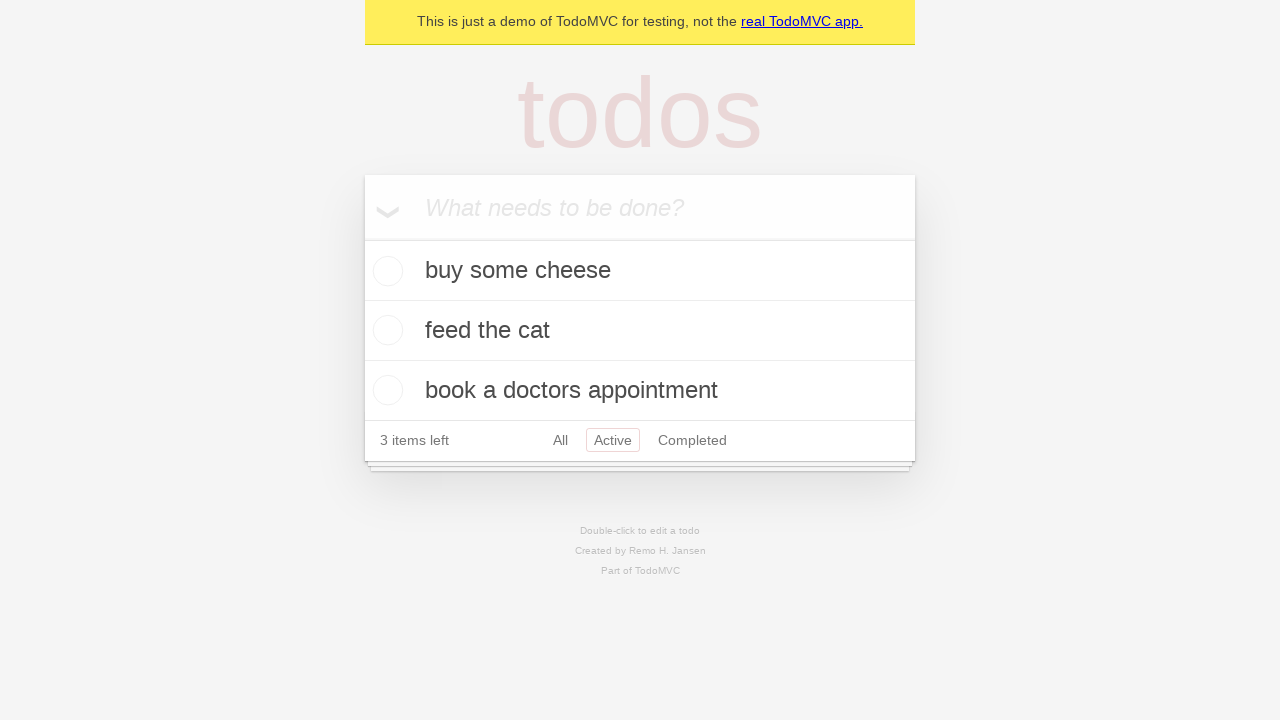

Clicked Completed filter link to verify highlight at (692, 440) on internal:role=link[name="Completed"i]
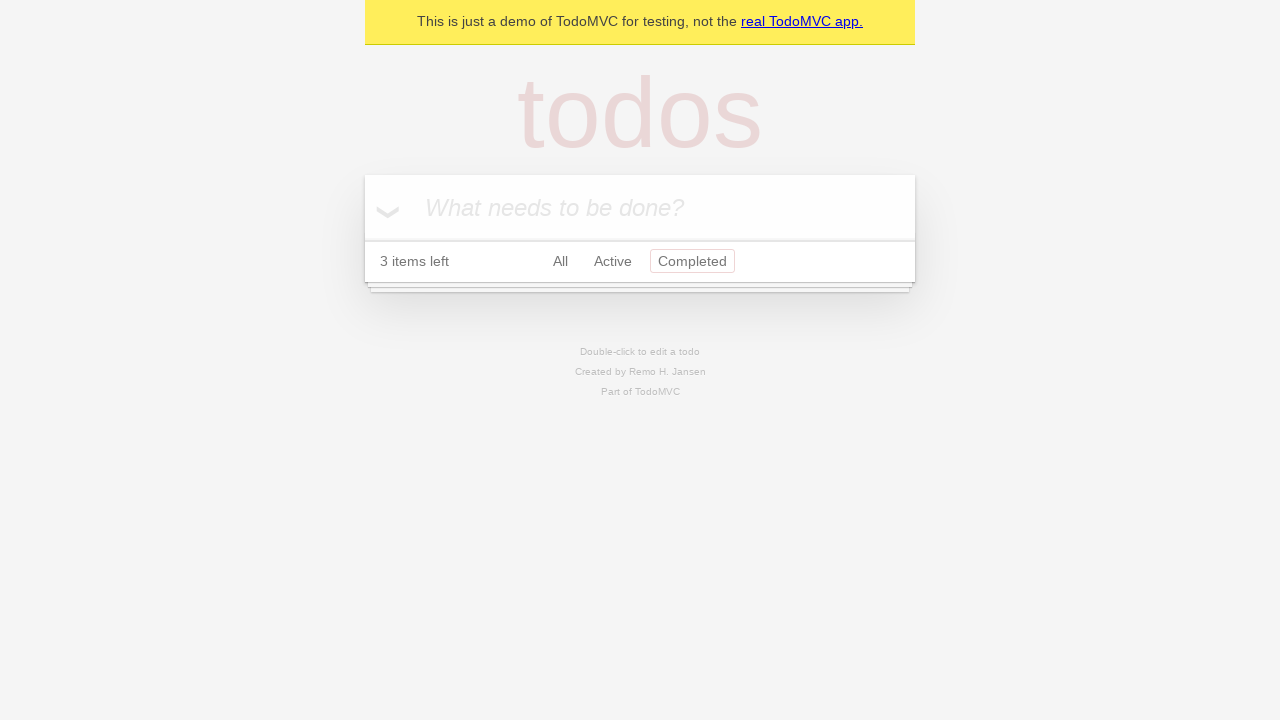

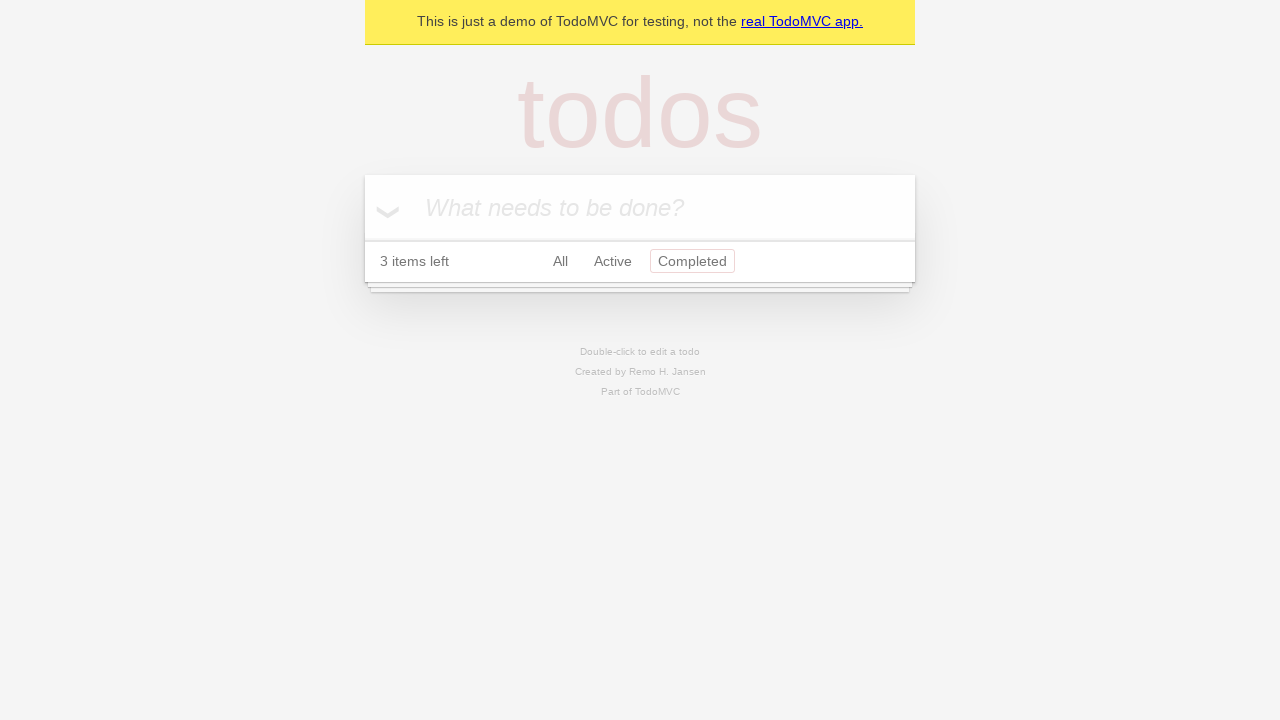